Tests window/tab handling by opening a new tab, switching between tabs, clicking elements in the new tab, then returning to the original tab and opening a new window

Starting URL: https://skpatro.github.io/demo/links/

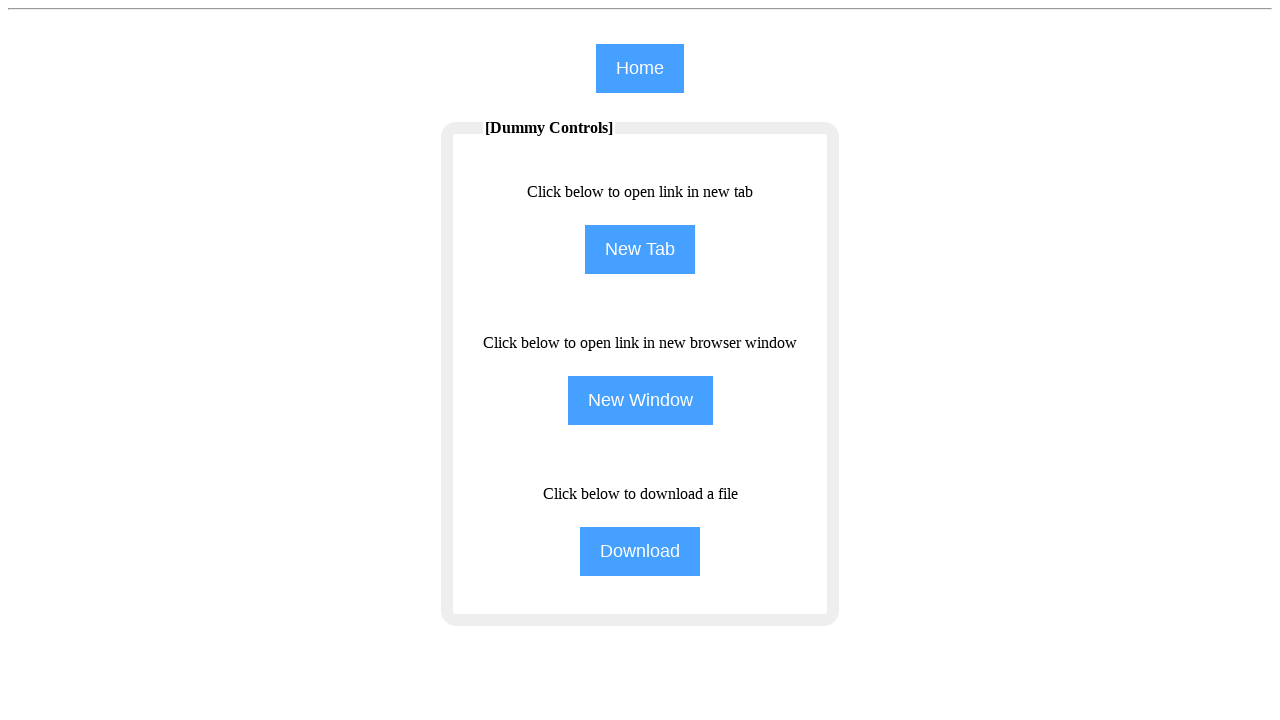

Clicked NewTab button to open a new tab at (640, 250) on input[name='NewTab']
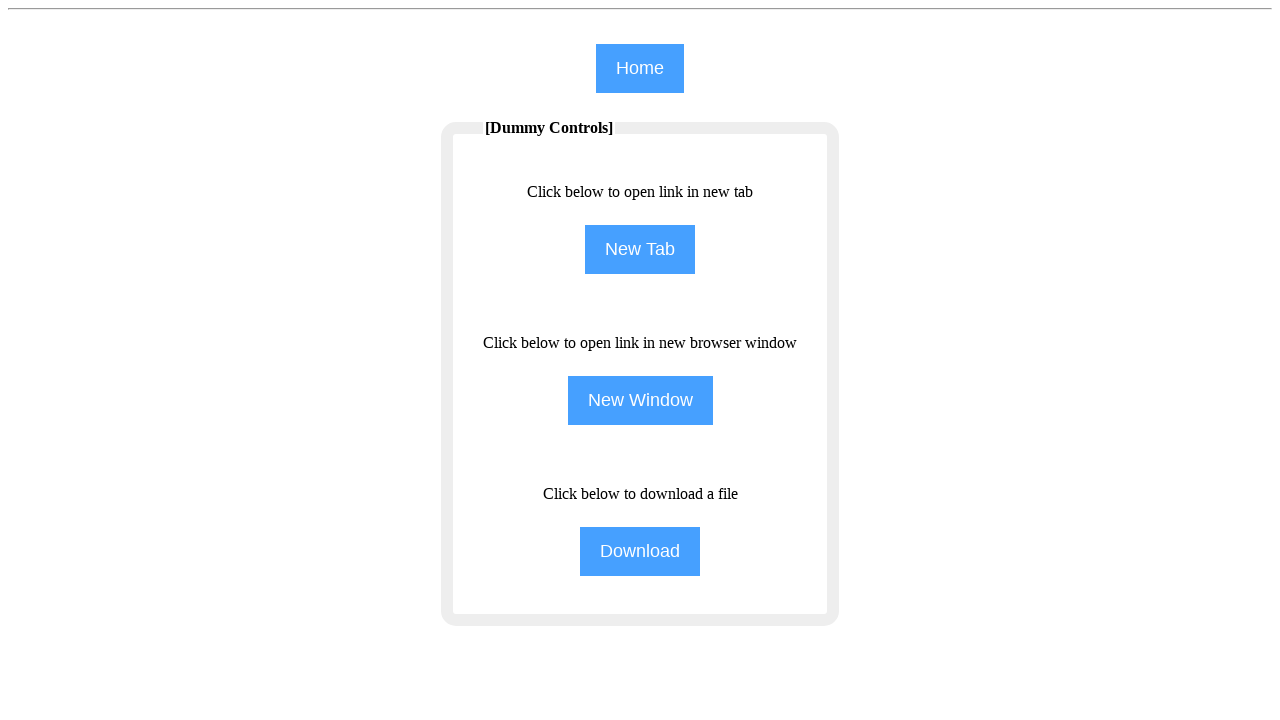

New tab opened and captured
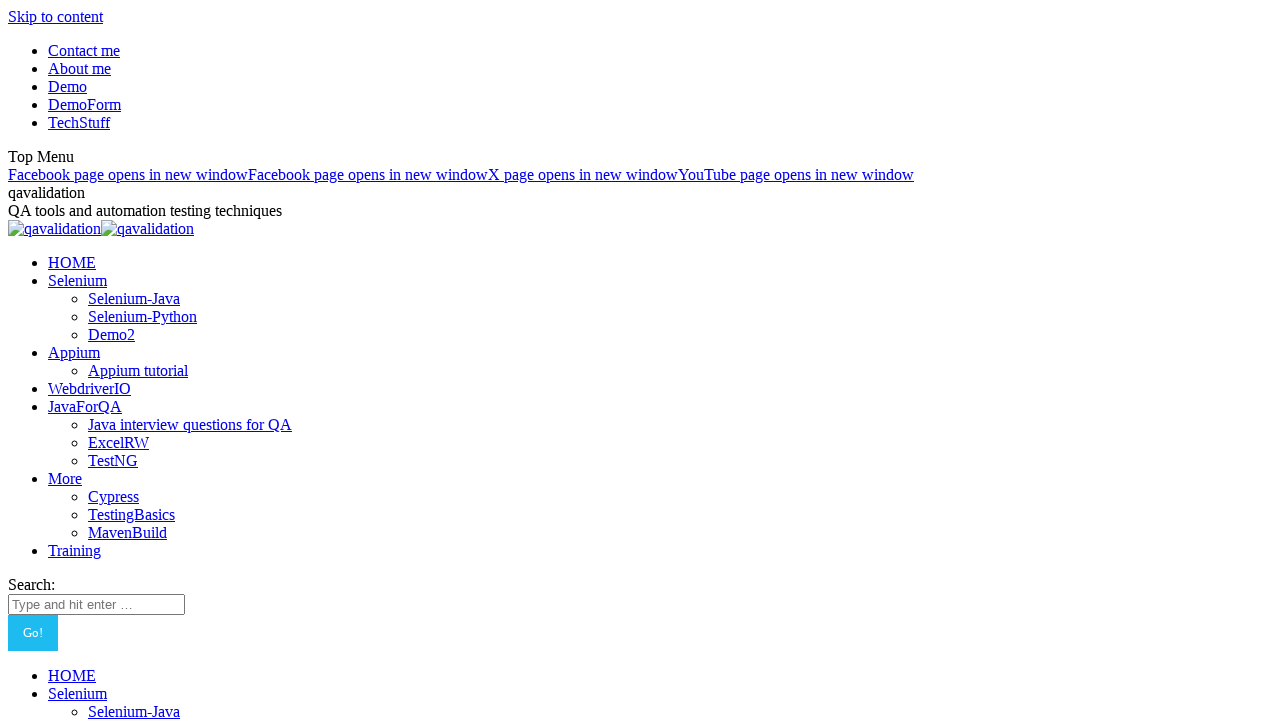

Clicked 'Watch free courses' link in new tab at (76, 360) on xpath=//span[text()='Watch free courses']
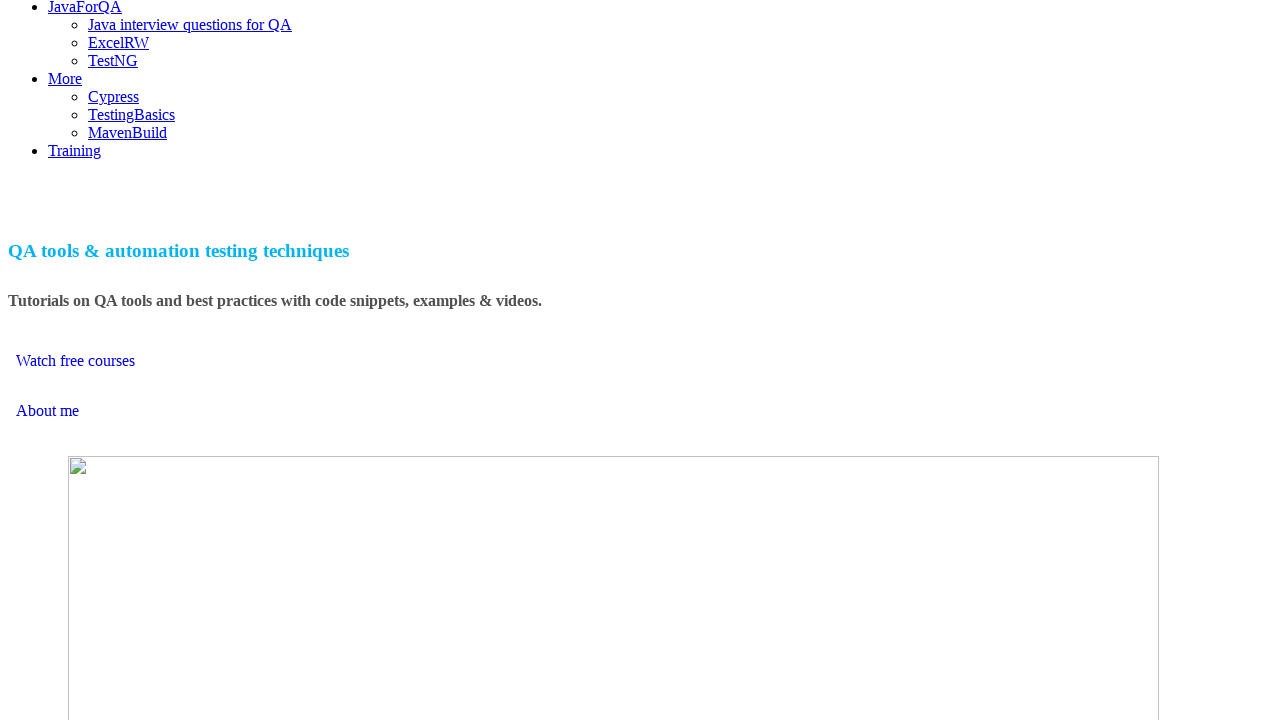

Switched back to original tab and clicked NewWindow button at (640, 400) on input[name='NewWindow']
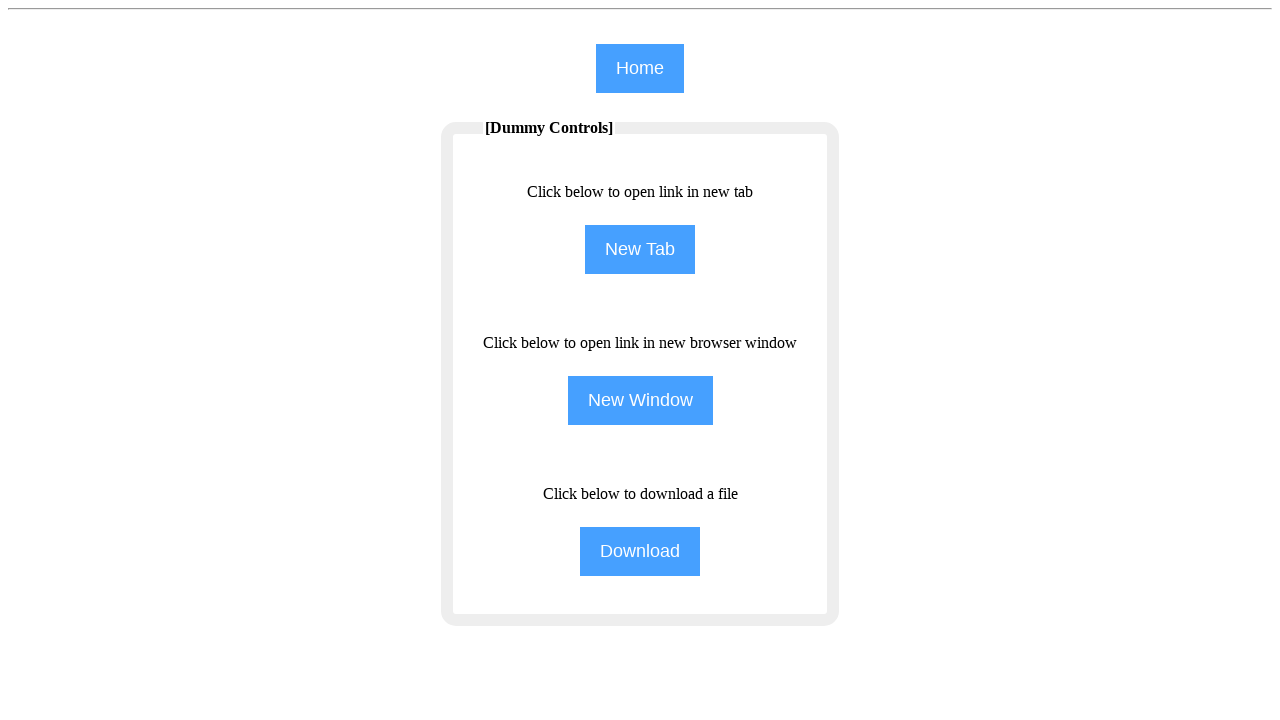

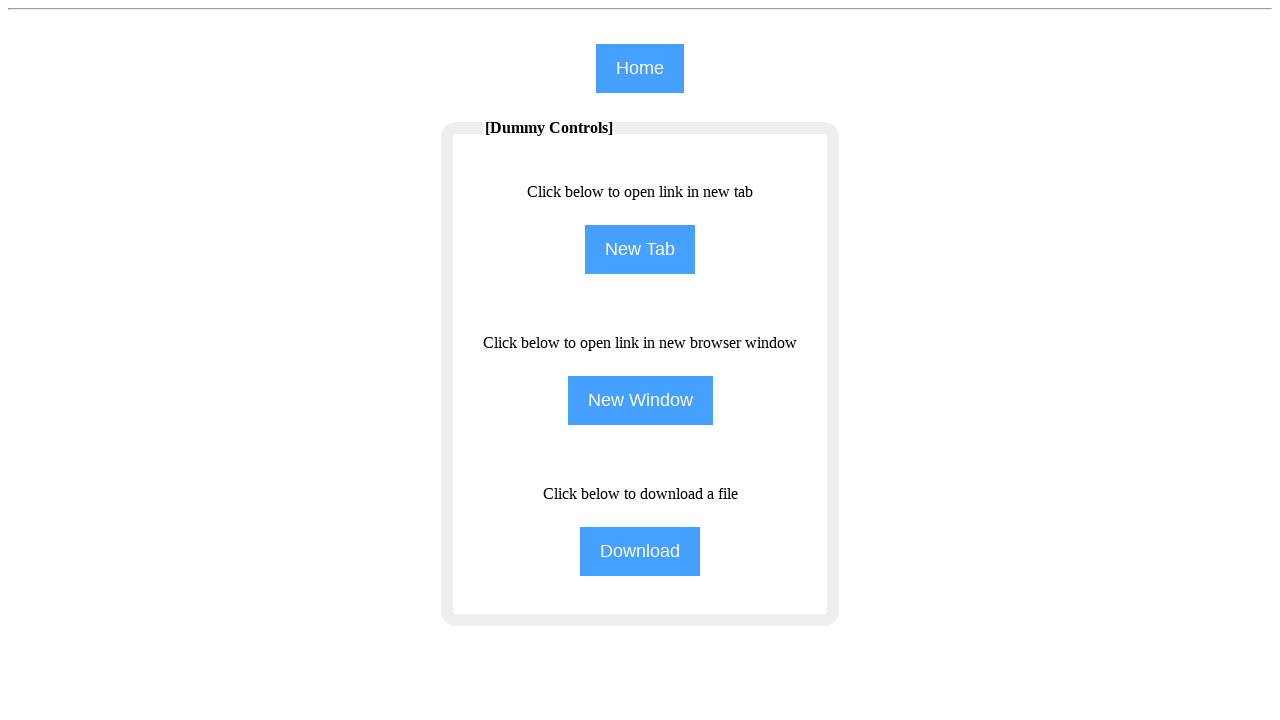